Tests handling a confirm dialog by clicking a button that triggers a confirmation alert and dismissing it

Starting URL: https://letcode.in/alert

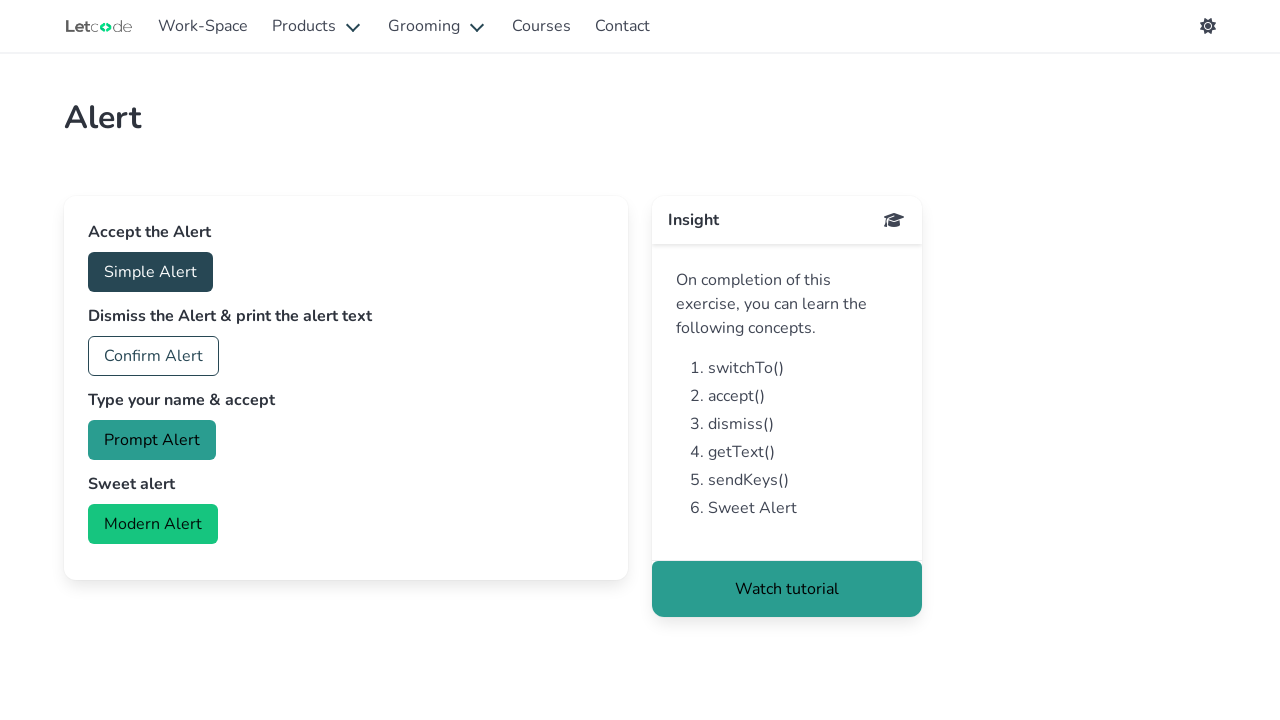

Set up dialog handler to dismiss alerts
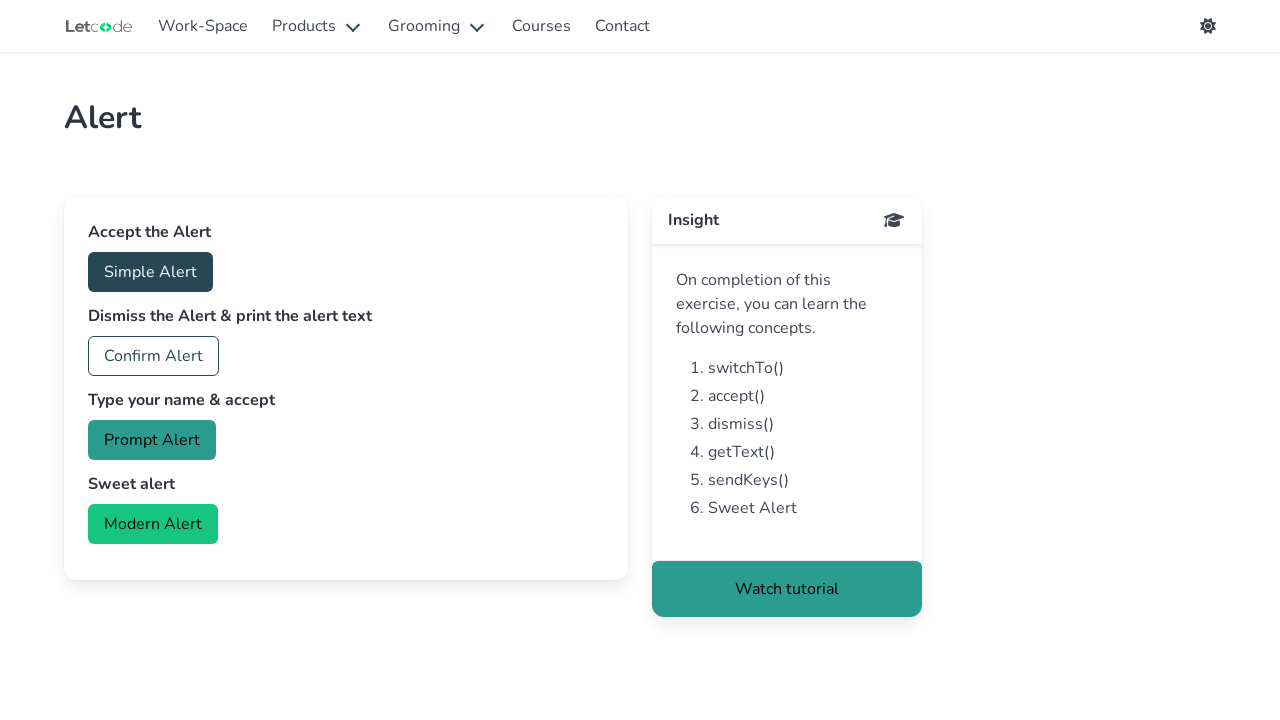

Clicked 'confirm alert' button to trigger confirmation dialog at (154, 356) on internal:role=button[name="confirm alert"i]
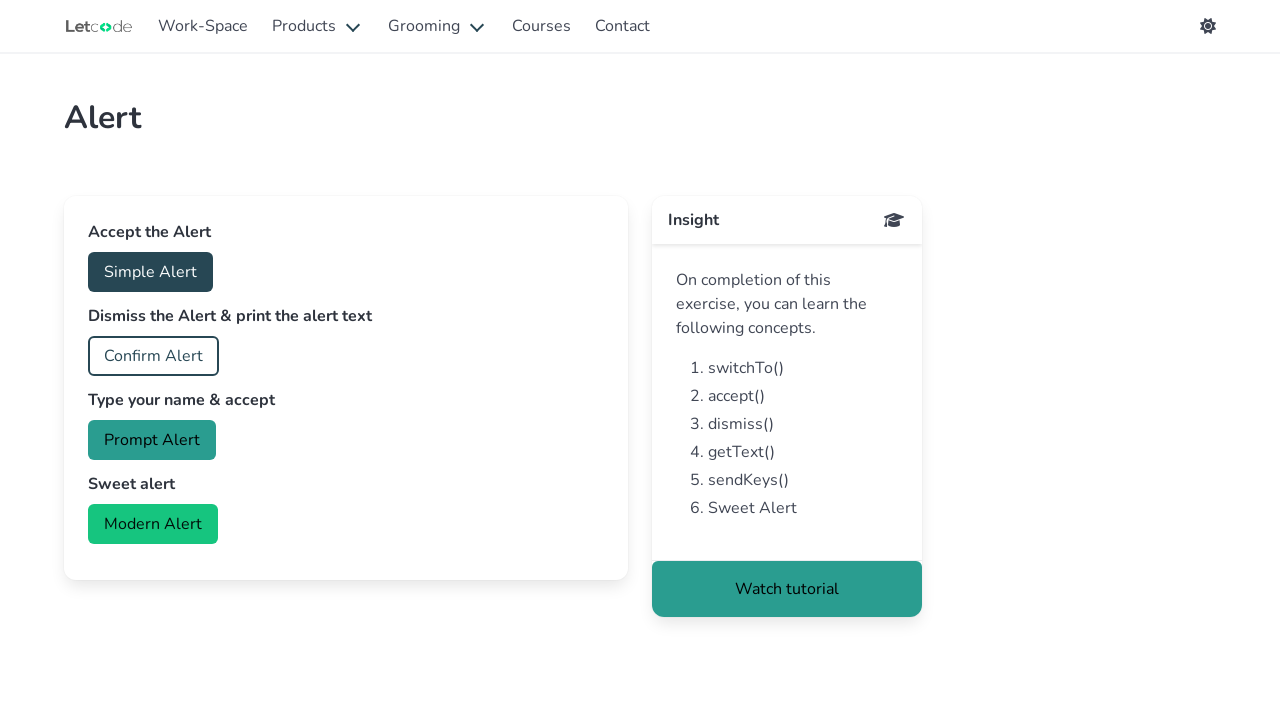

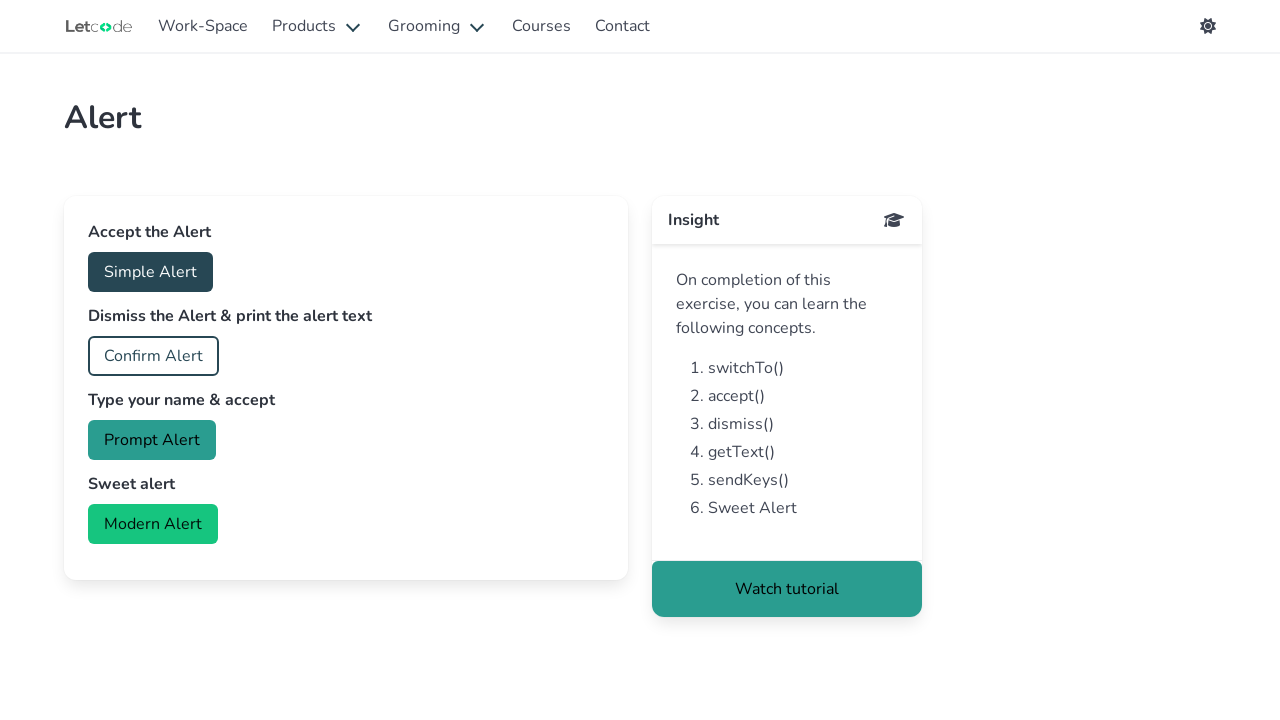